Tests mouse hover interactions by sequentially hovering over navigation menu items (SwitchTo, Widgets, Interactions, WYSIWYG, More) to reveal dropdown menus.

Starting URL: https://demo.automationtesting.in/Register.html

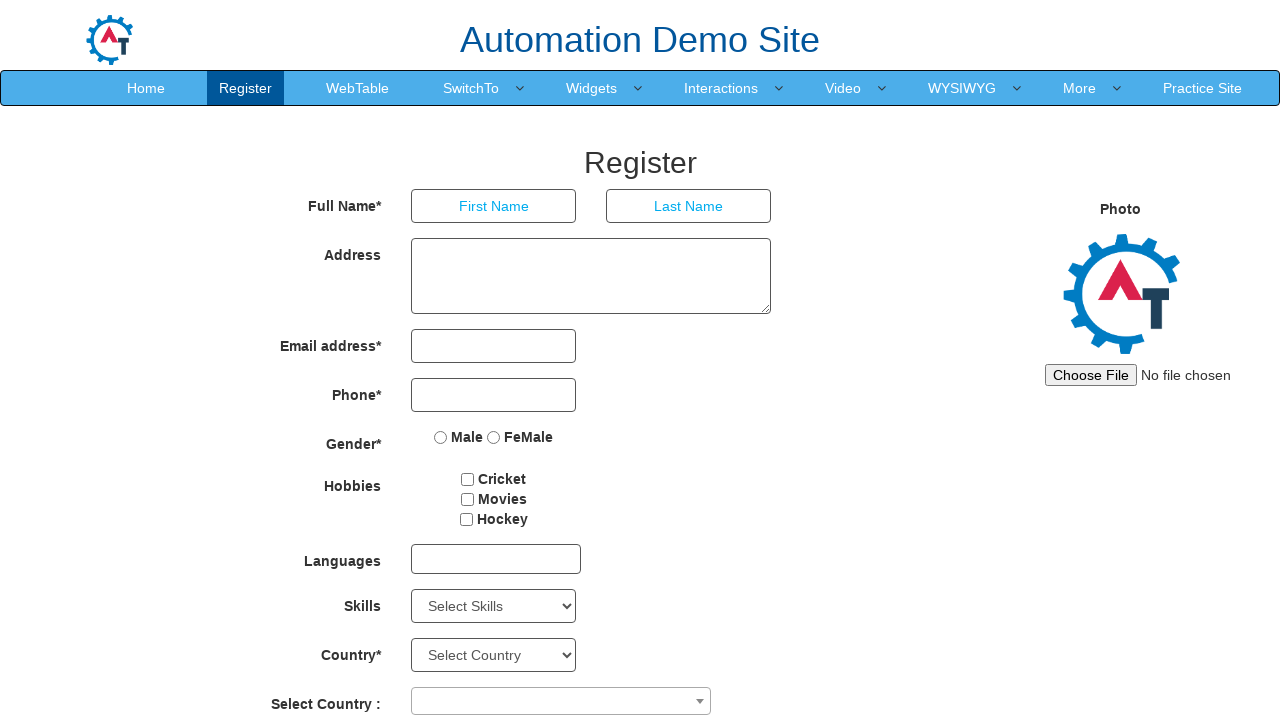

Hovered over 'SwitchTo' navigation menu item to reveal dropdown at (471, 88) on xpath=//*[text()='SwitchTo']
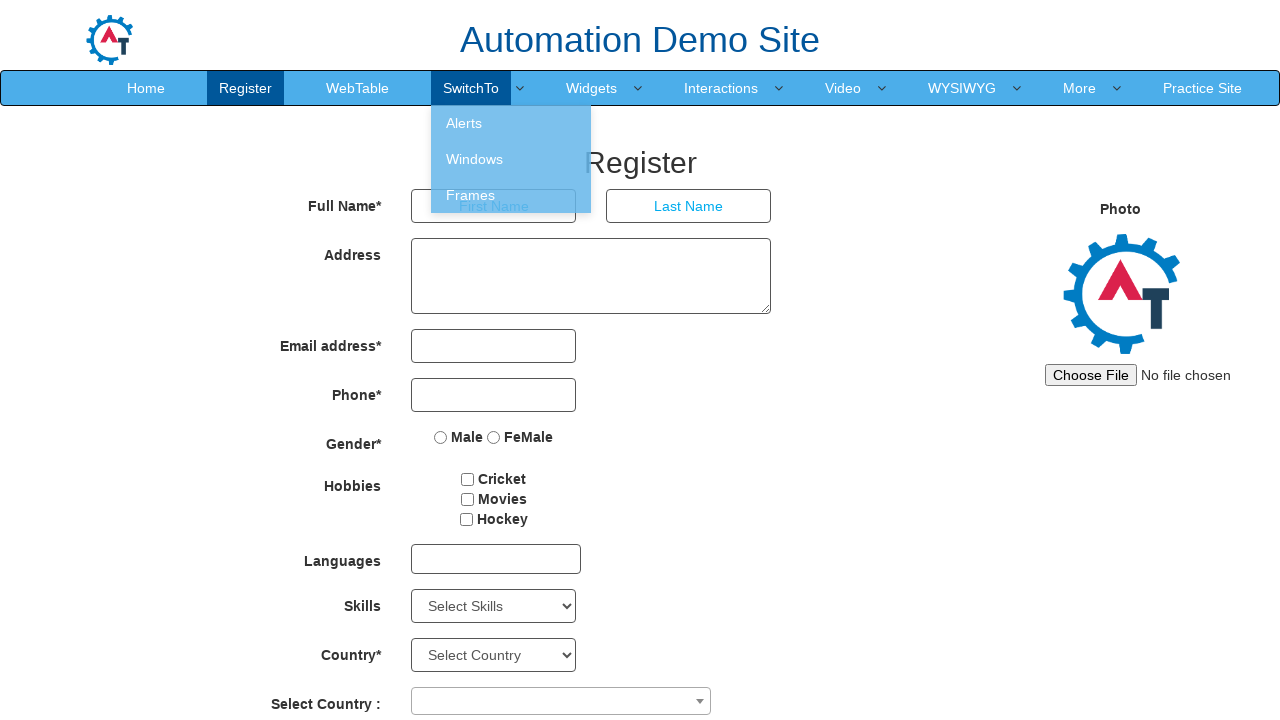

Waited 2 seconds for dropdown to settle
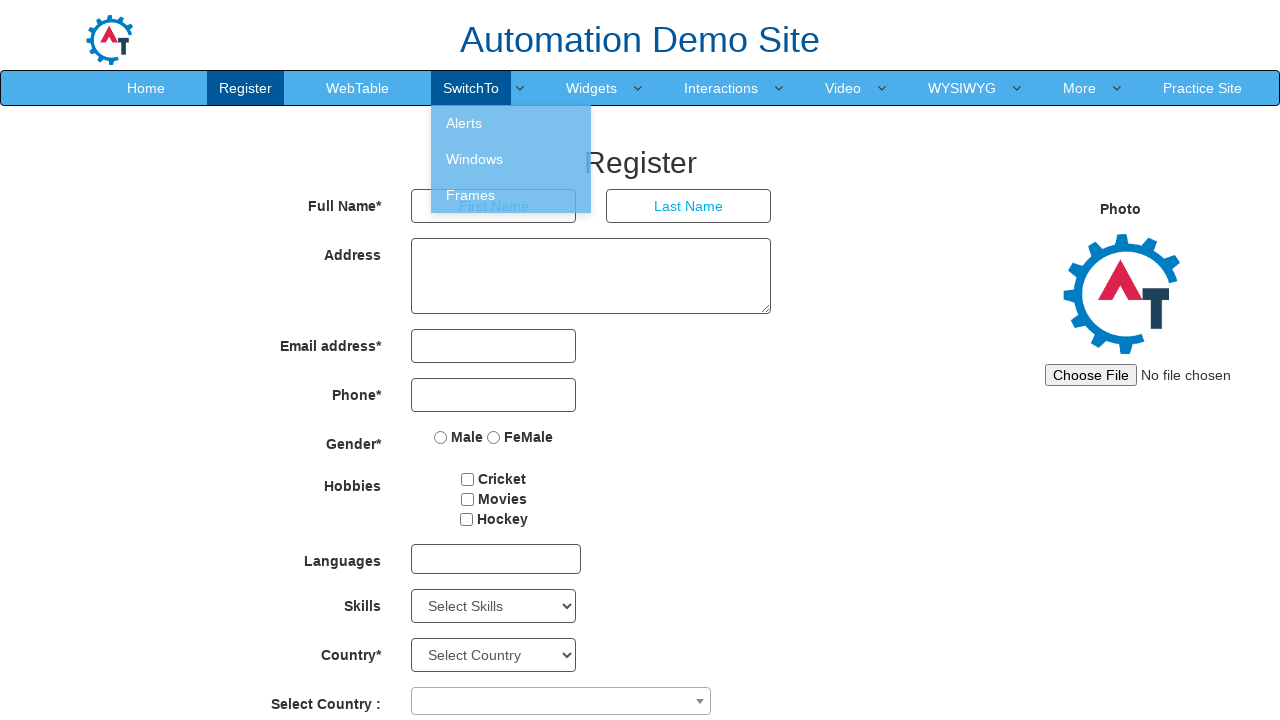

Hovered over 'Widgets' navigation menu item to reveal dropdown at (592, 88) on xpath=//*[text()='Widgets']
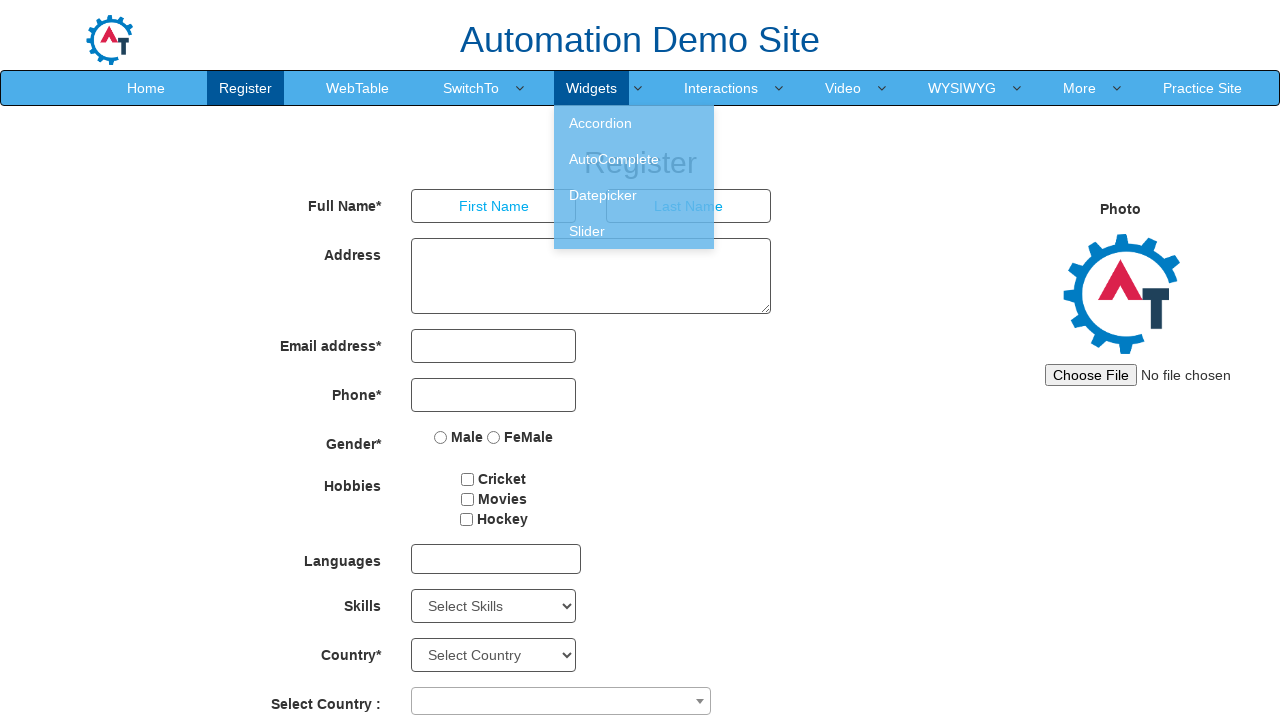

Waited 2 seconds for dropdown to settle
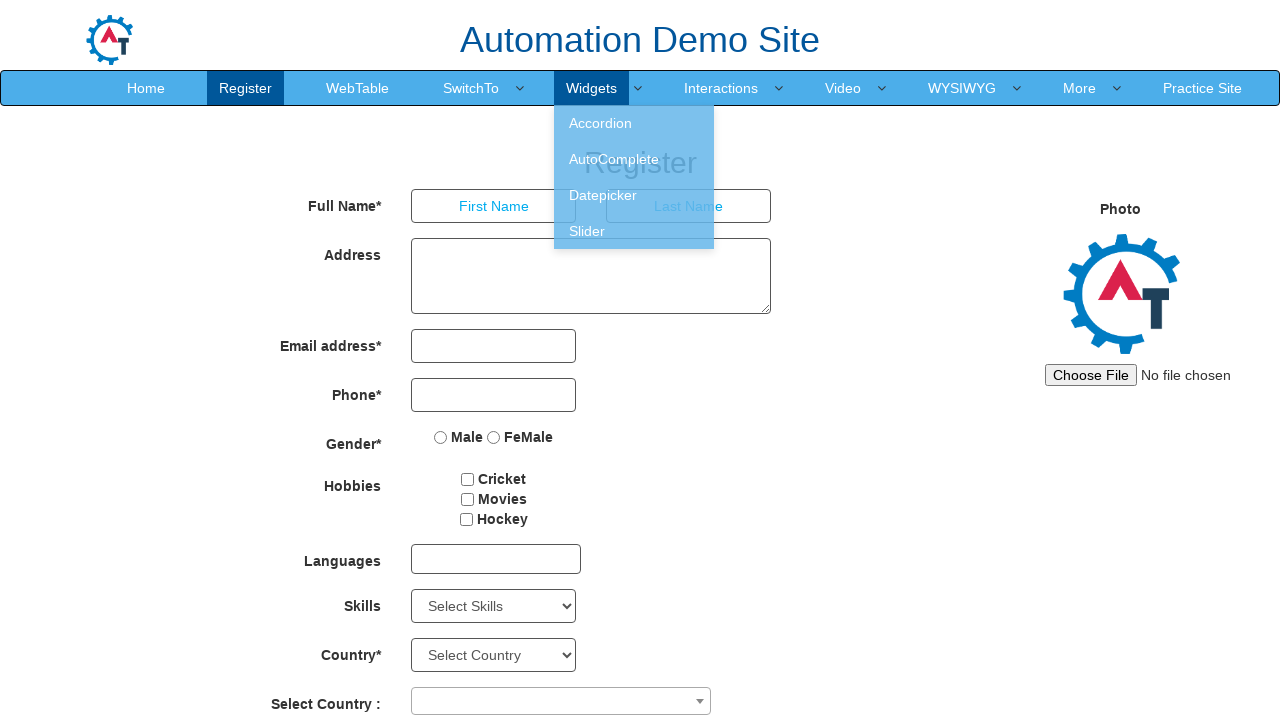

Hovered over 'Interactions' navigation menu item to reveal dropdown at (721, 88) on xpath=//*[text()='Interactions ']
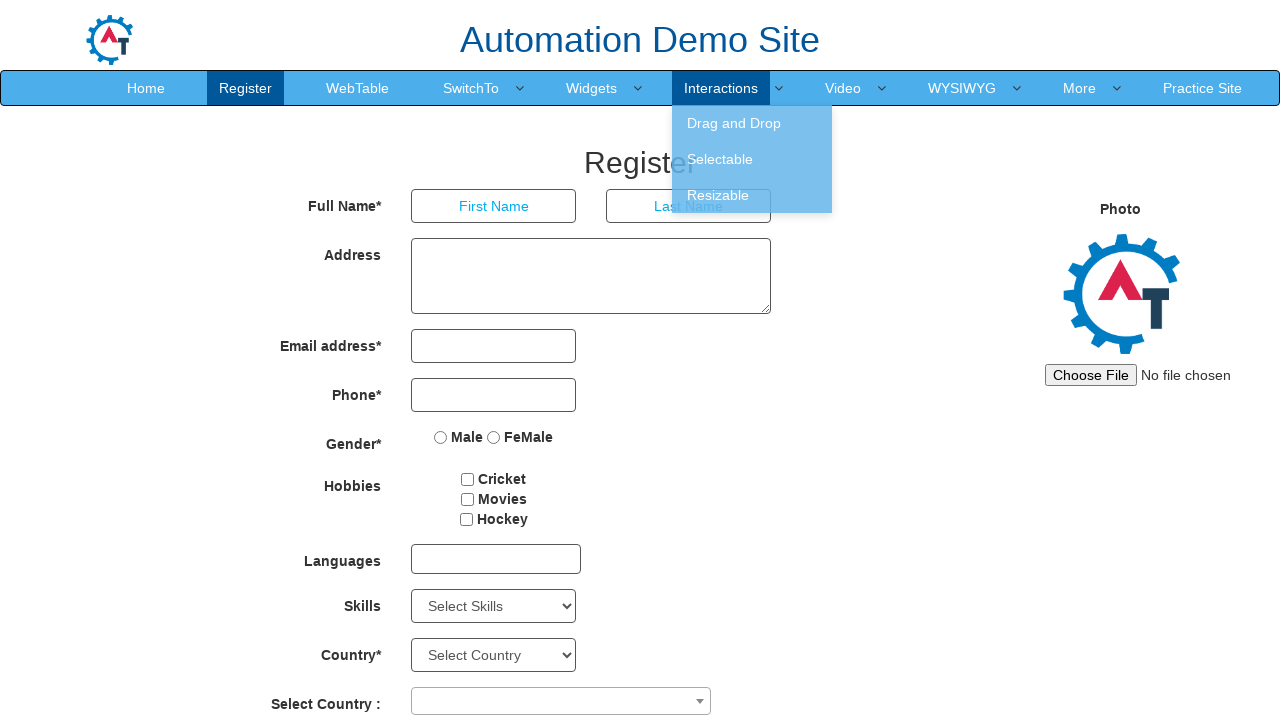

Waited 2 seconds for dropdown to settle
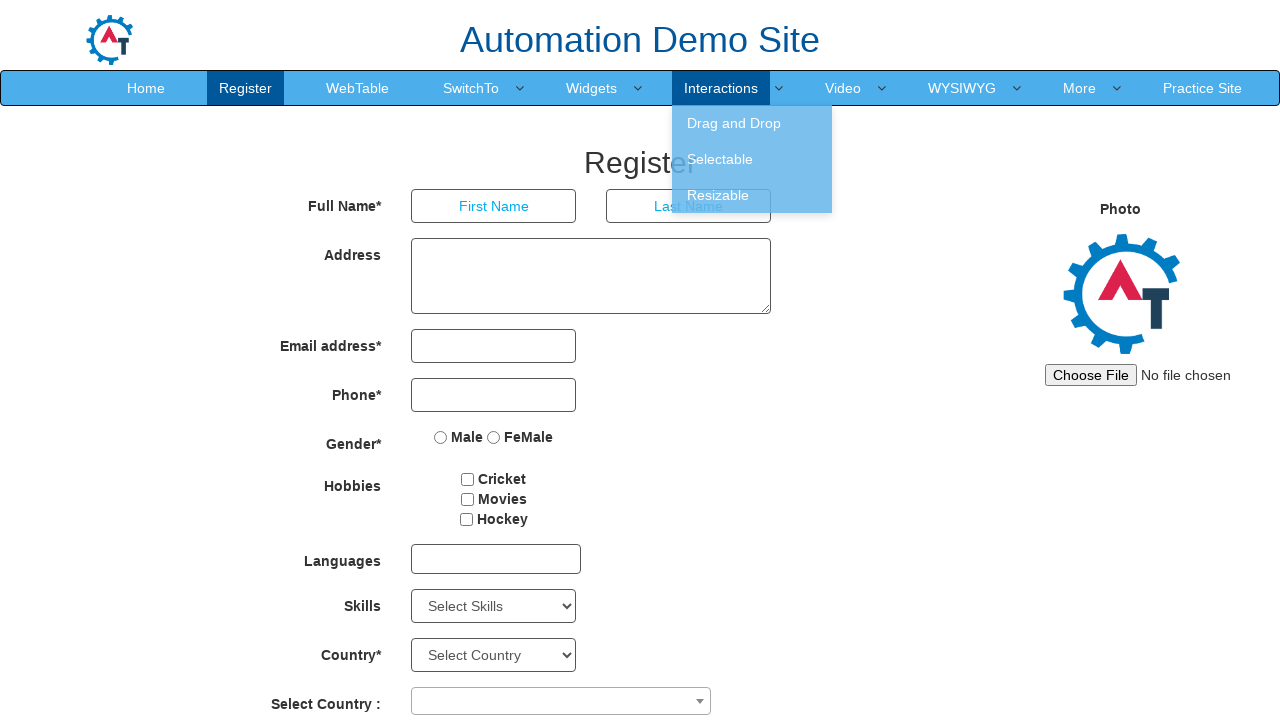

Hovered over 'WYSIWYG' navigation menu item to reveal dropdown at (962, 88) on xpath=//*[text()='WYSIWYG']
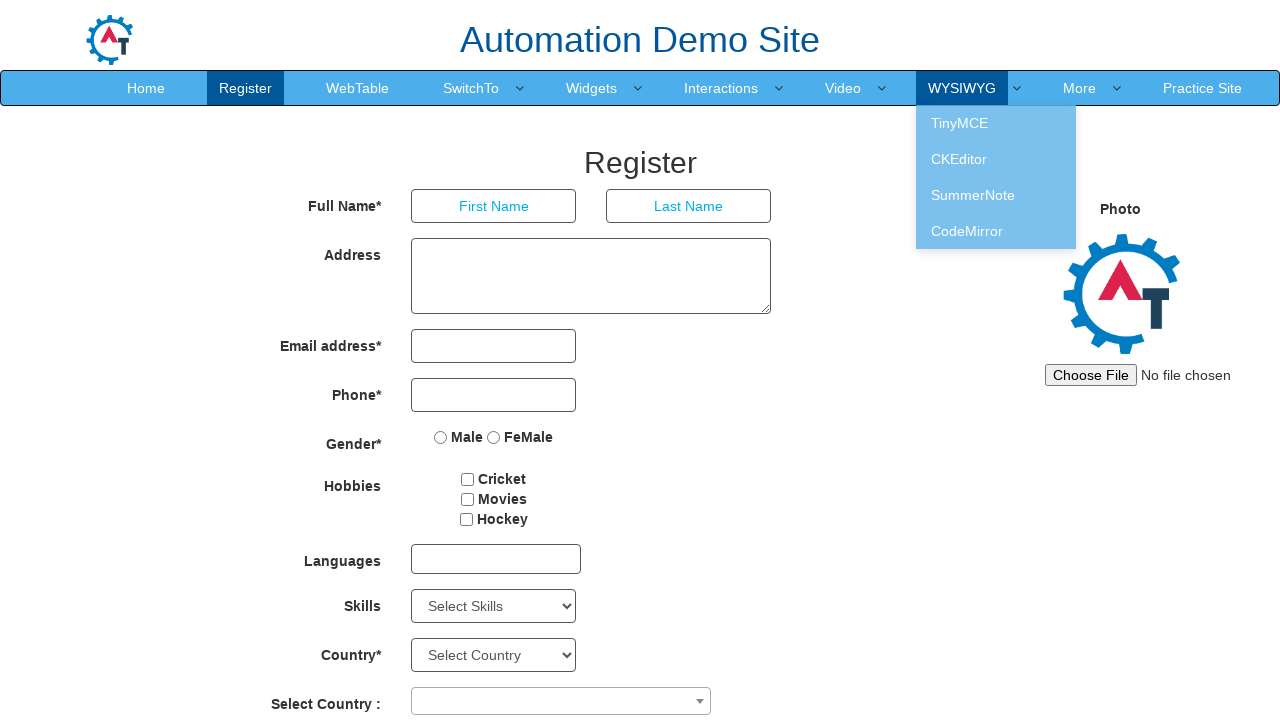

Waited 2 seconds for dropdown to settle
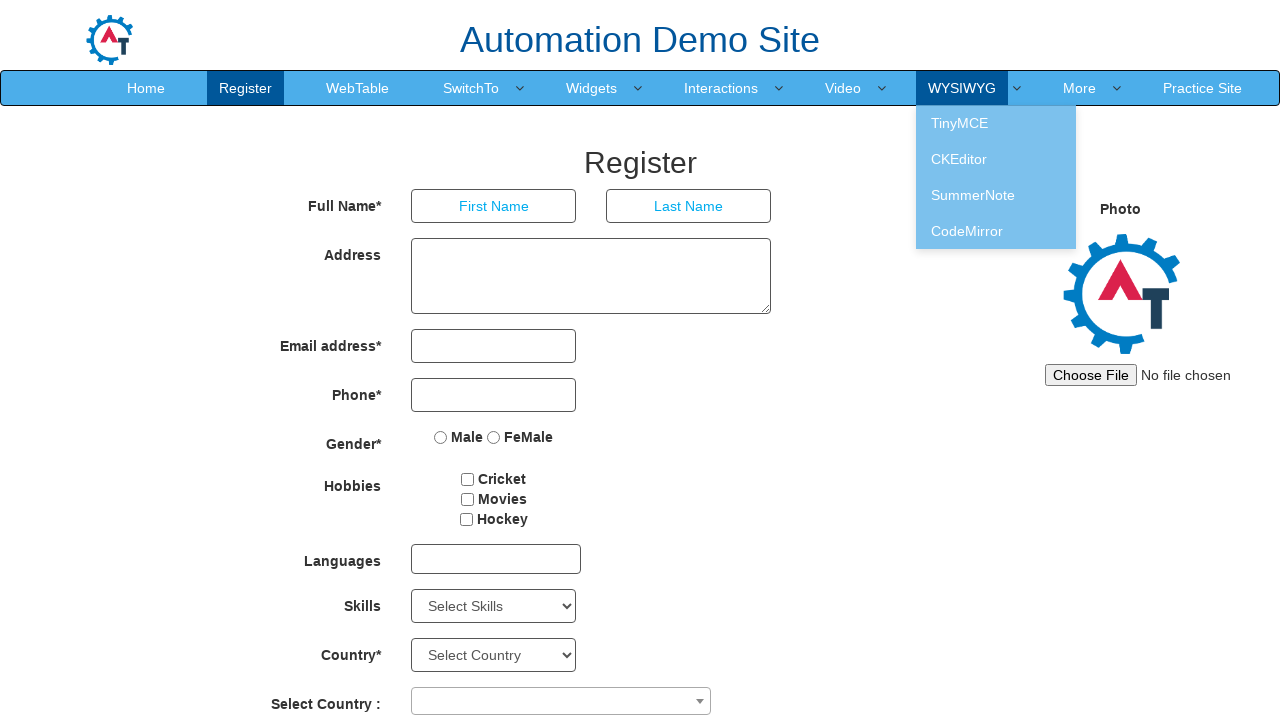

Hovered over 'More' navigation menu item to reveal dropdown at (1080, 88) on xpath=//*[text()='More']
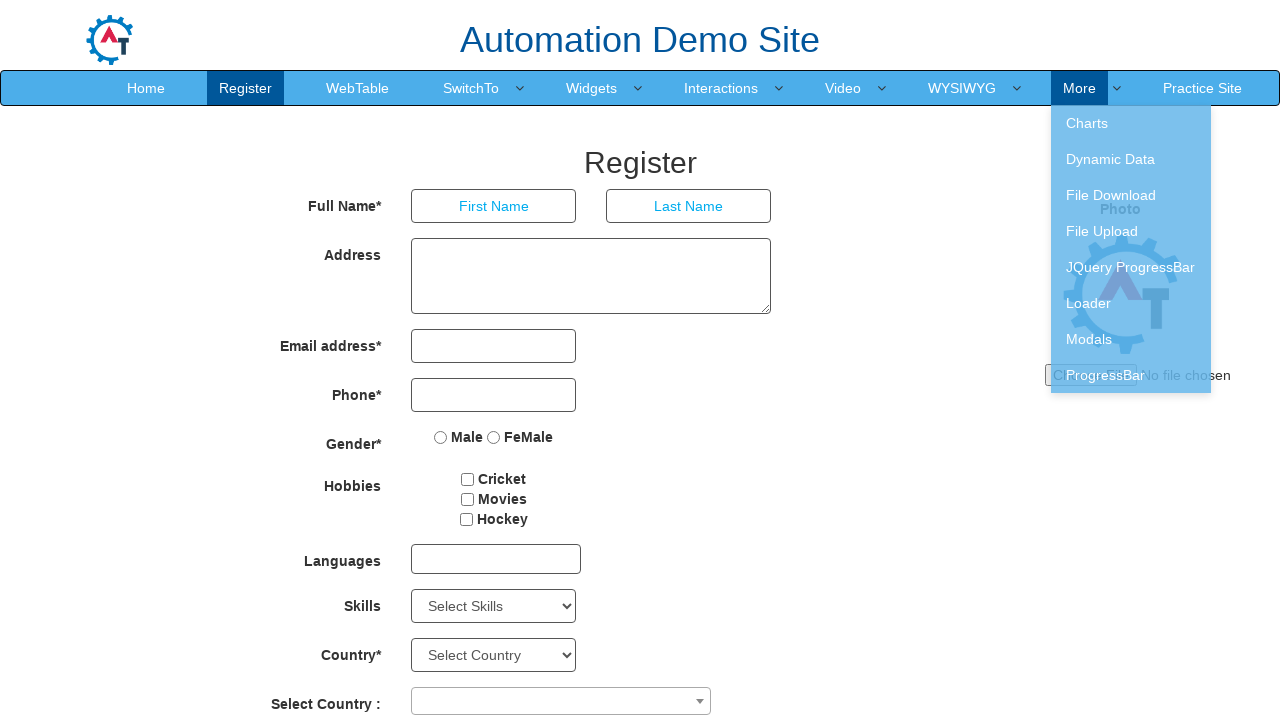

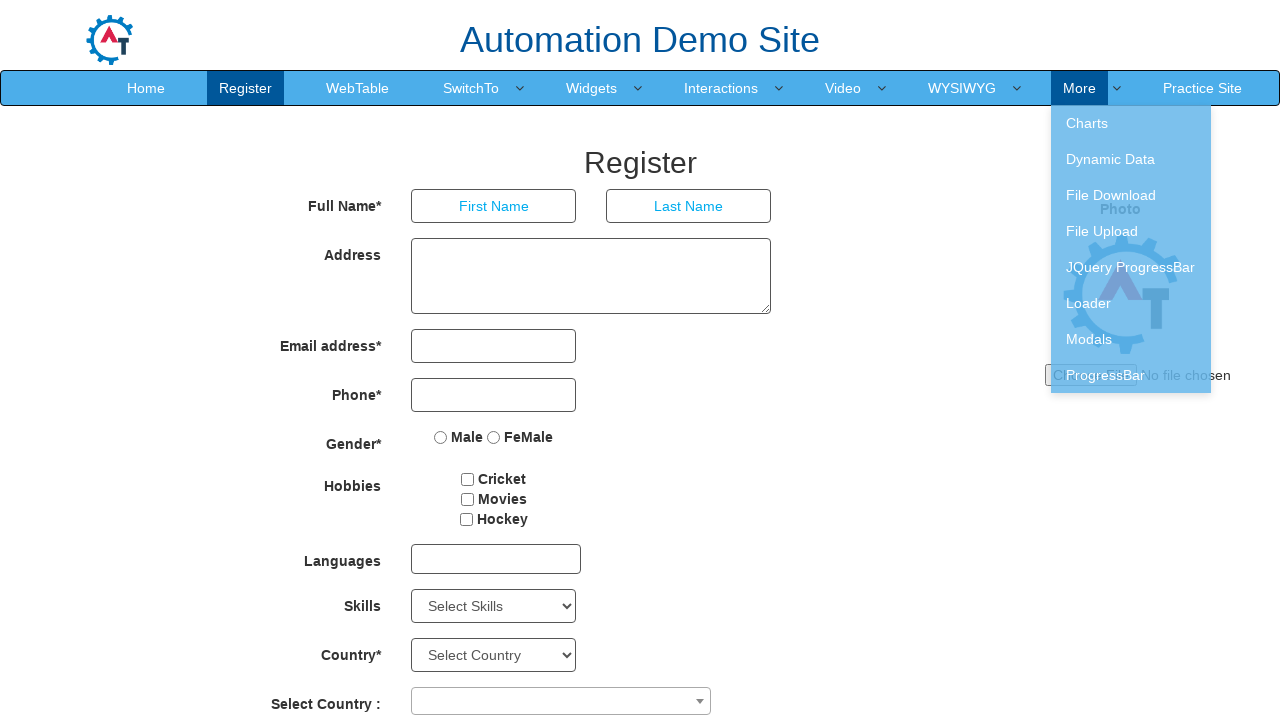